Navigates to YouTube homepage and verifies the page loads successfully

Starting URL: https://www.youtube.com/

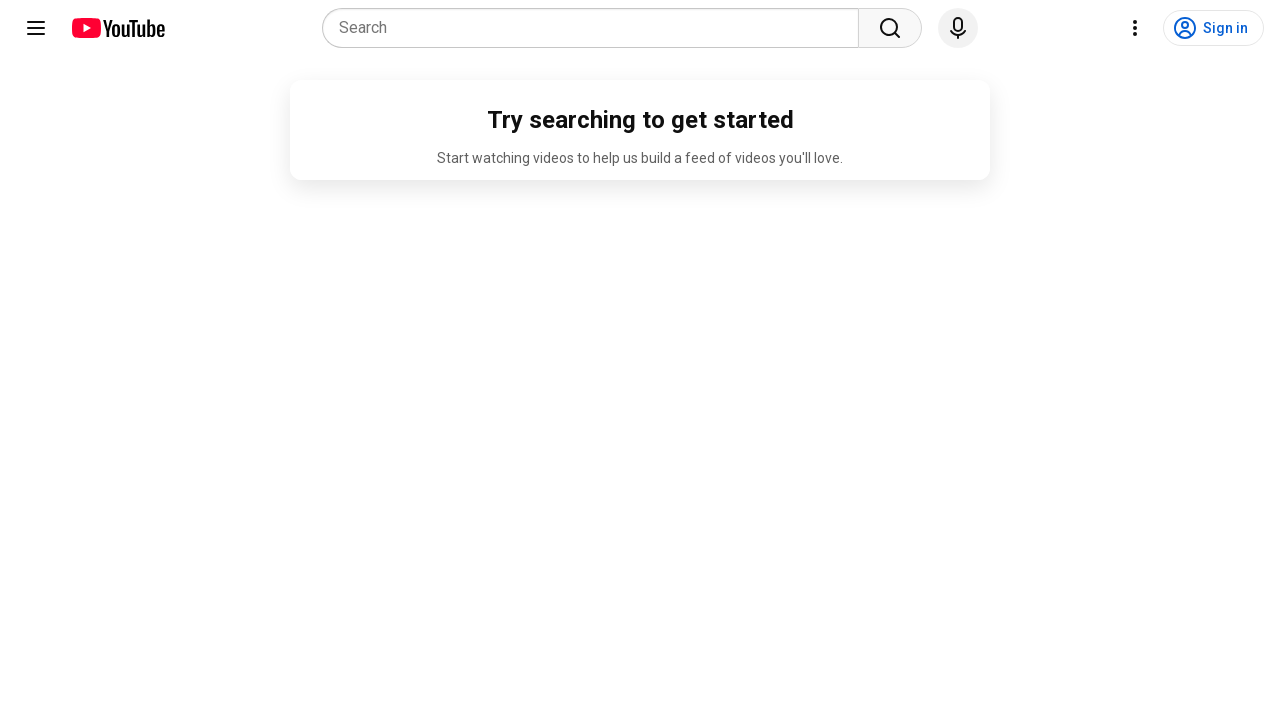

Navigated to YouTube homepage
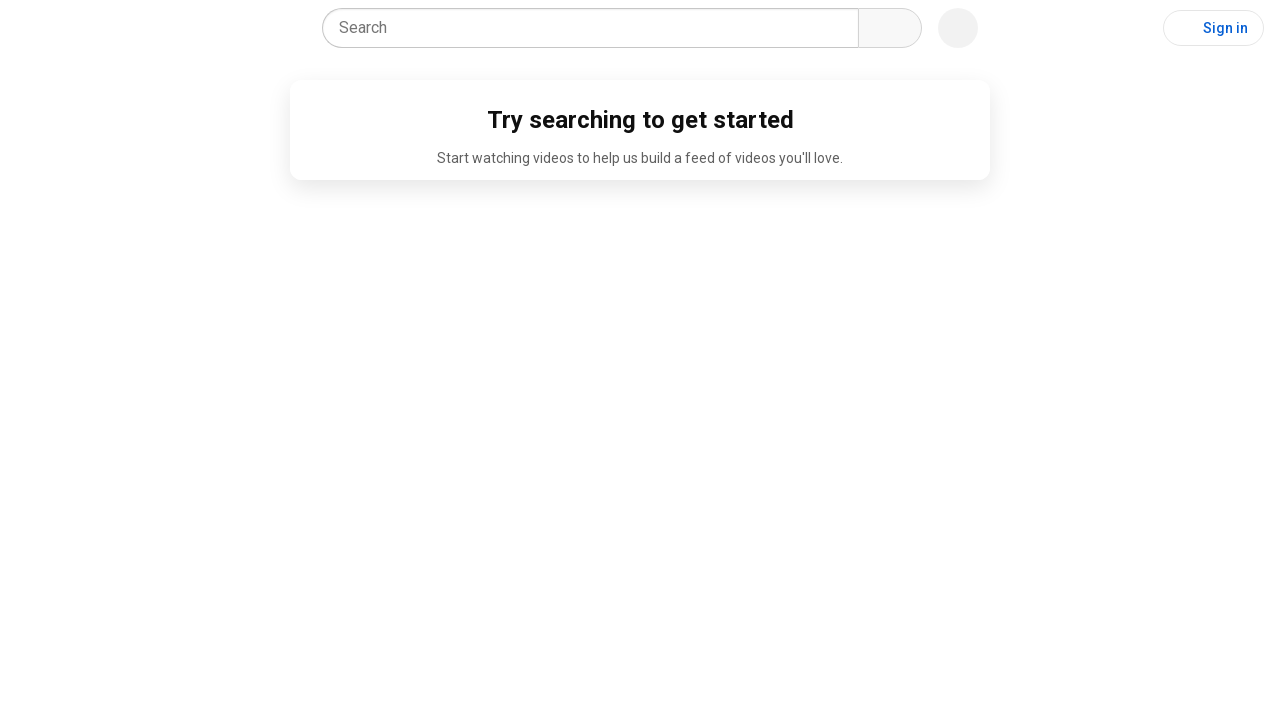

YouTube homepage loaded successfully
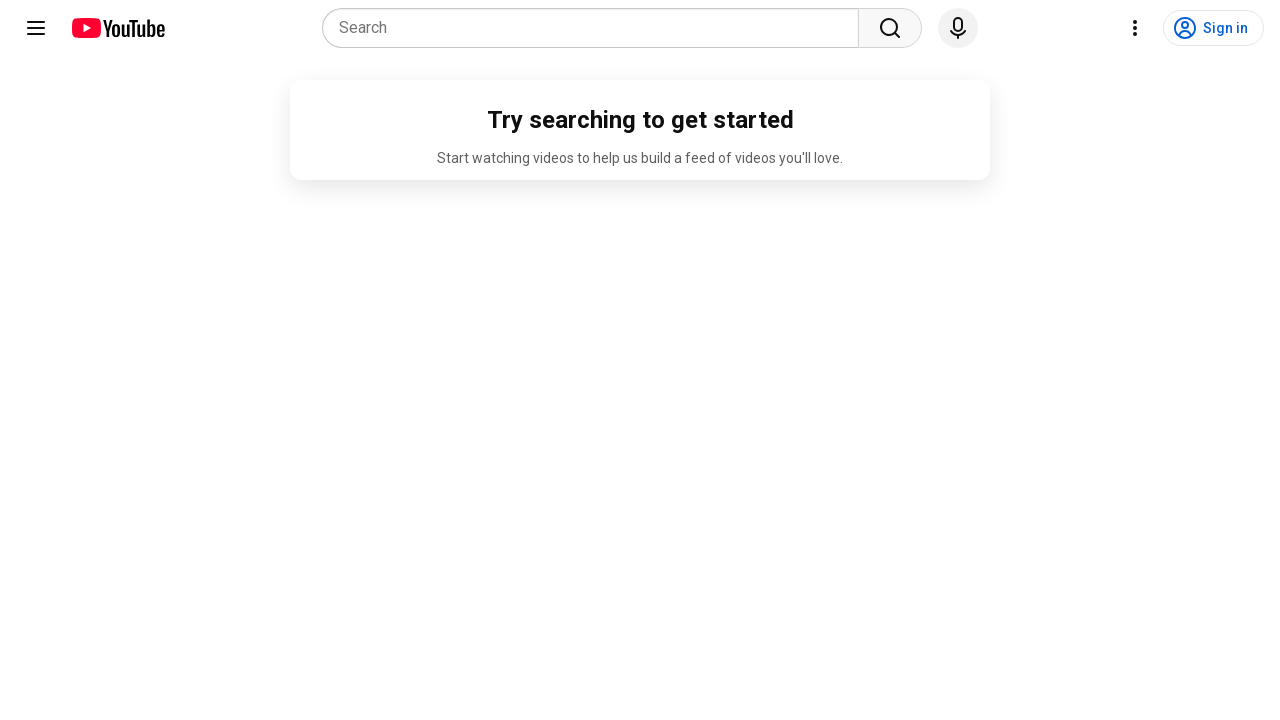

Verified page URL is YouTube homepage
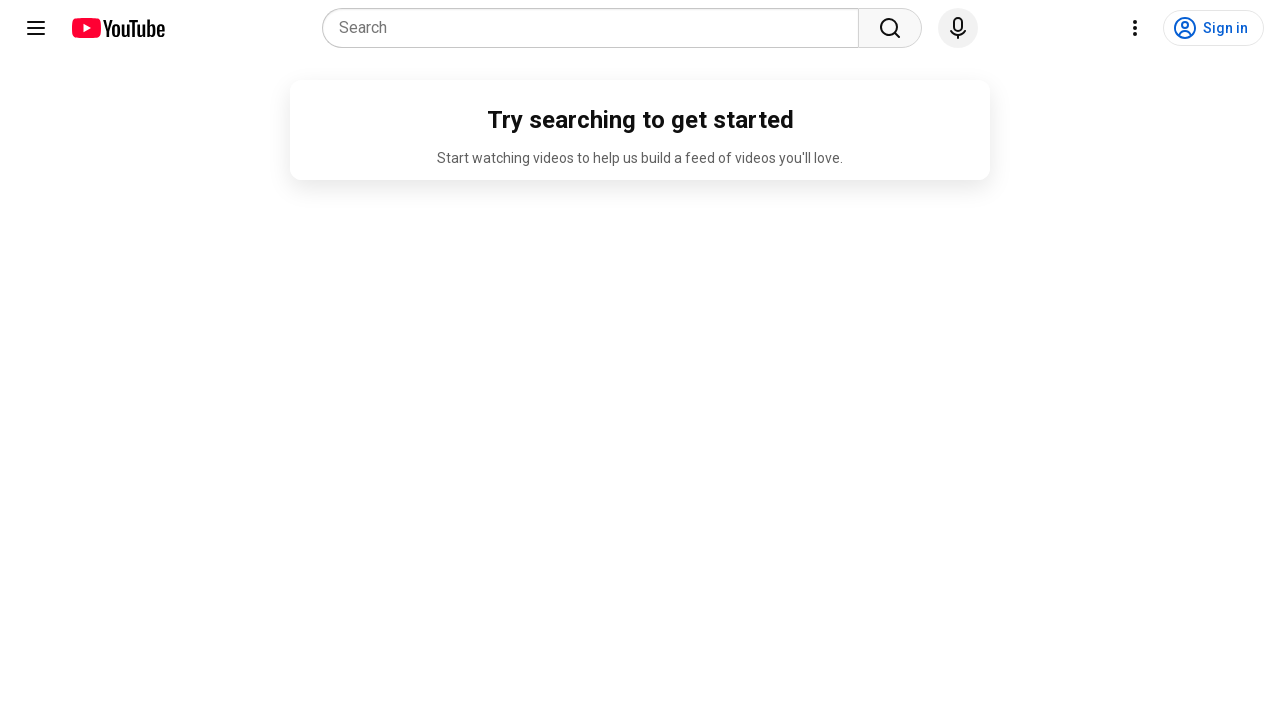

Verified search button is visible on page
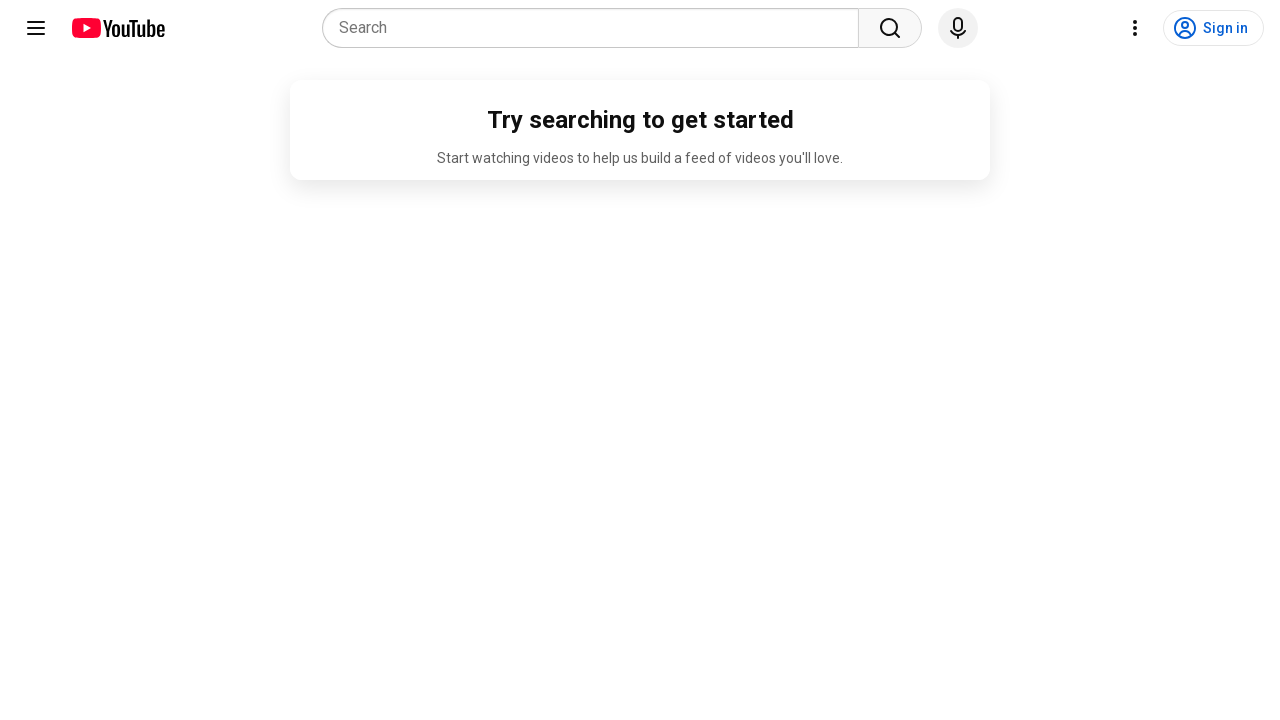

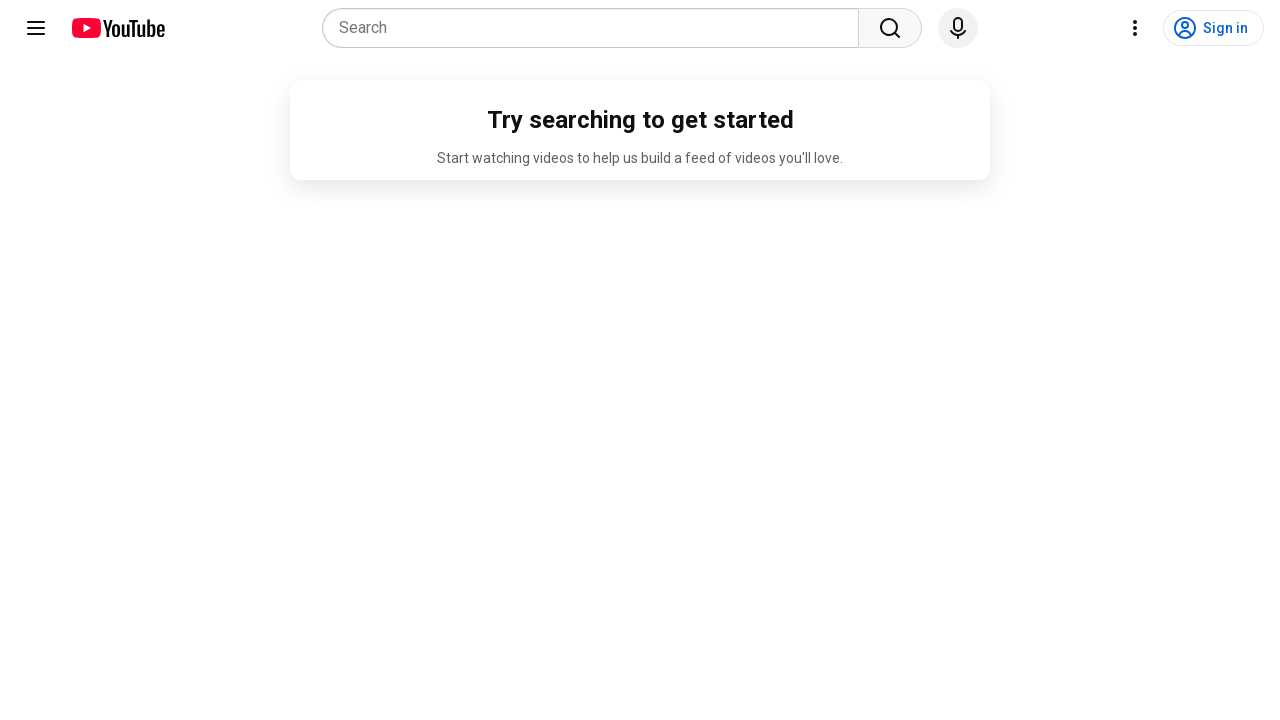